Tests the Practice Form on demoqa.com by filling out personal information fields including first name, last name, email, gender selection, mobile number, and subject selections.

Starting URL: https://demoqa.com/

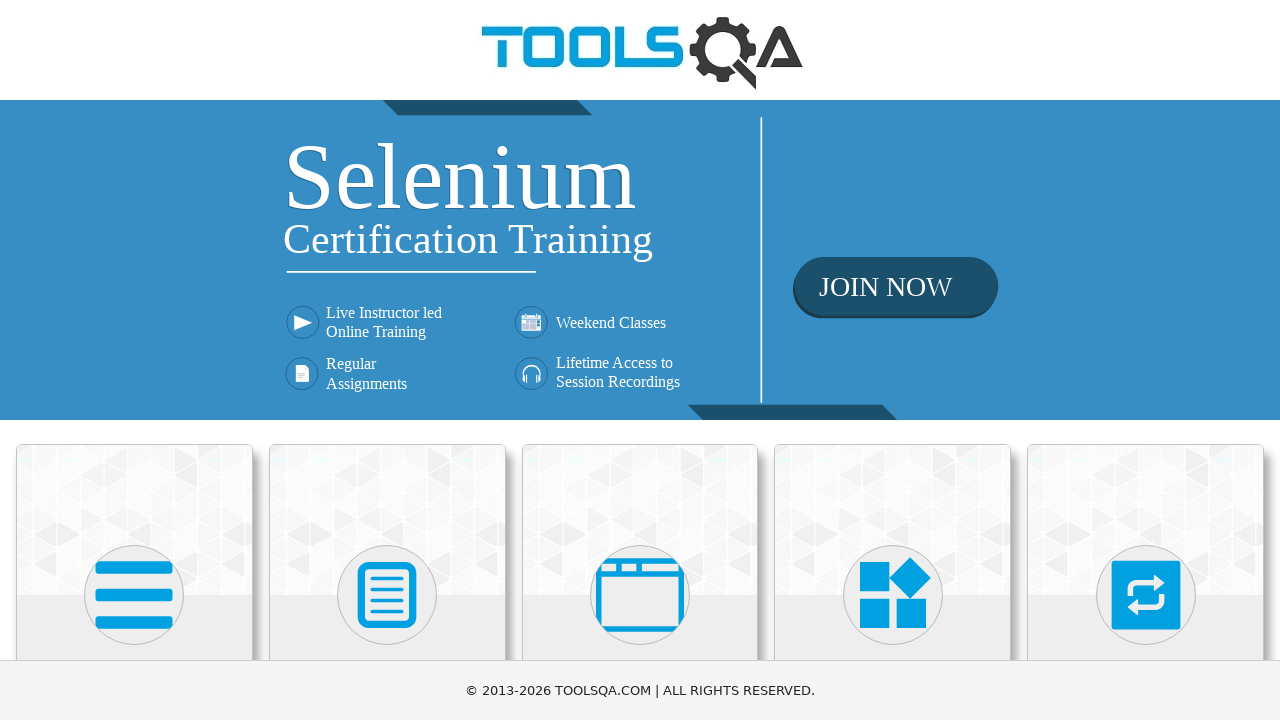

Scrolled down 1000px to reveal Forms section
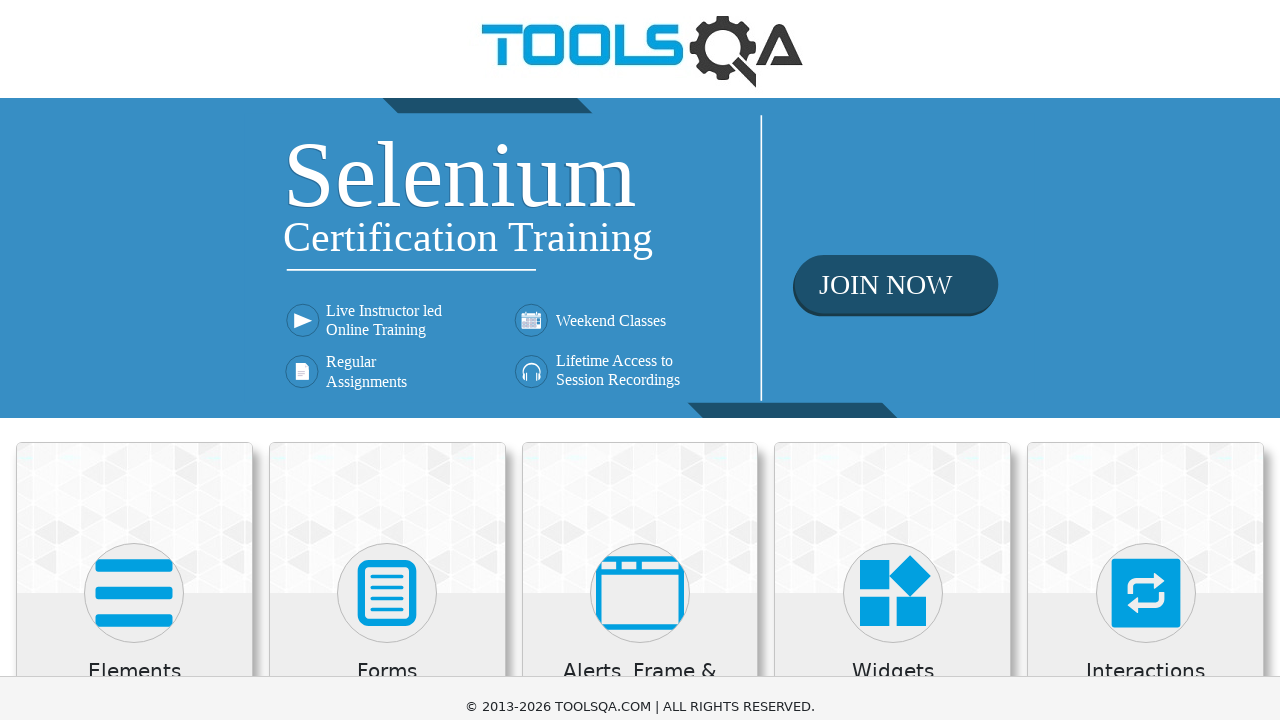

Clicked on Forms section at (387, 6) on xpath=//h5[text()='Forms']
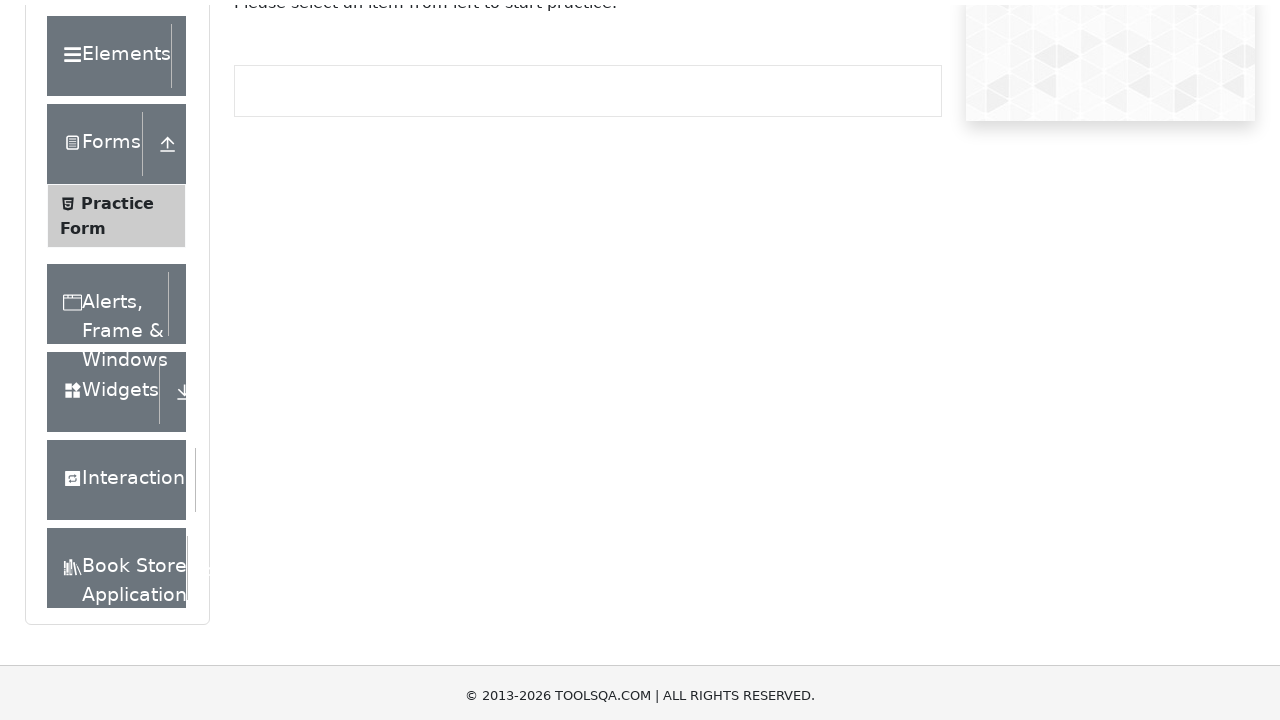

Clicked on Practice Form link at (117, 198) on xpath=//span[text()='Practice Form']
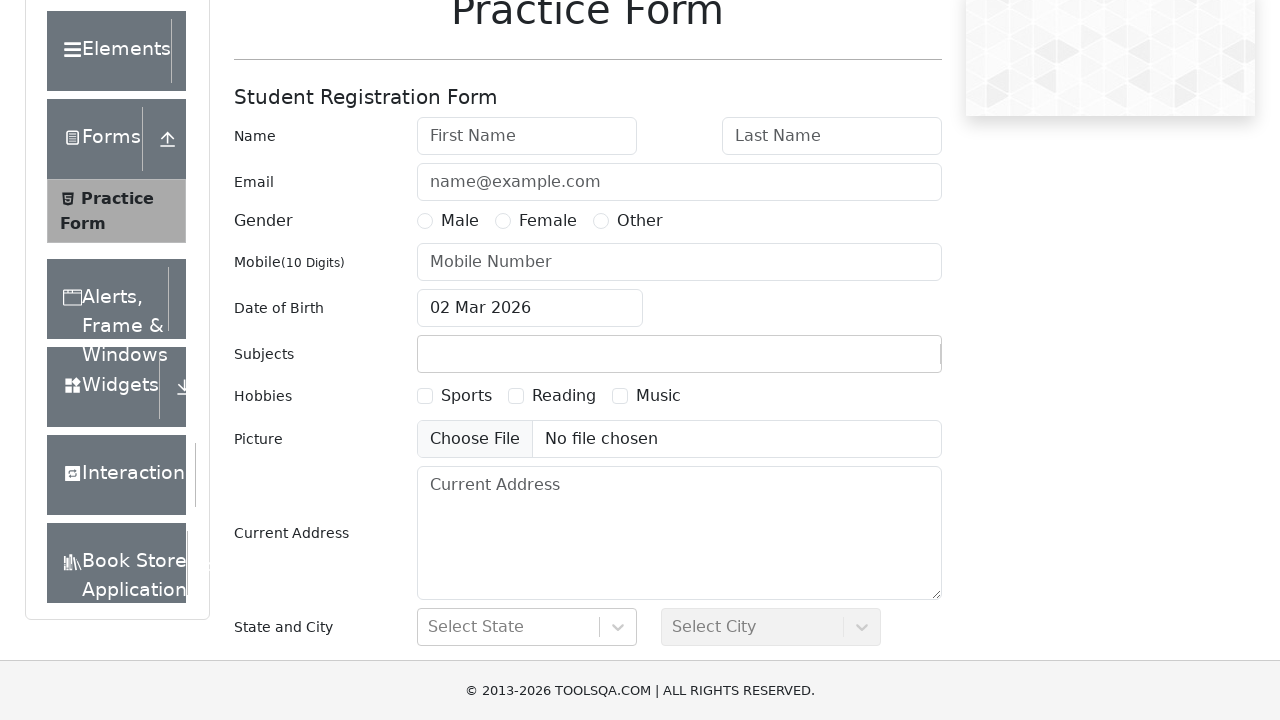

Filled first name field with 'Gabriela' on #firstName
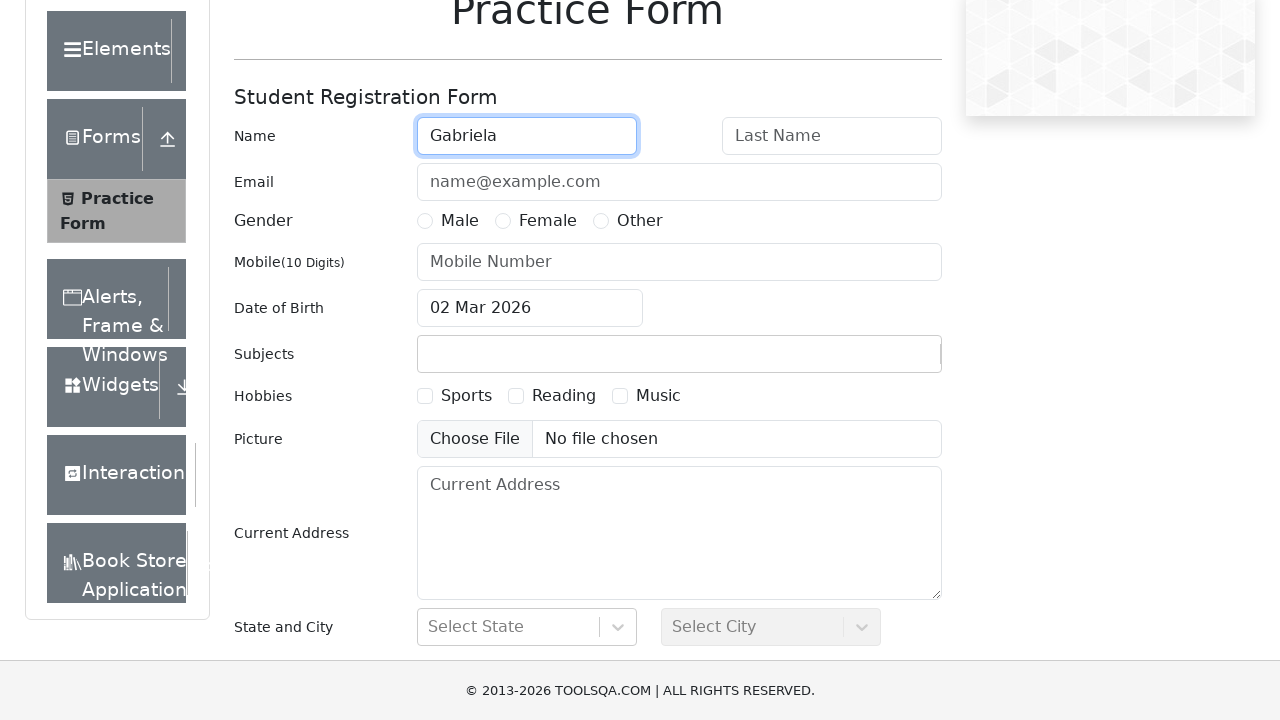

Filled last name field with 'Gherghel' on #lastName
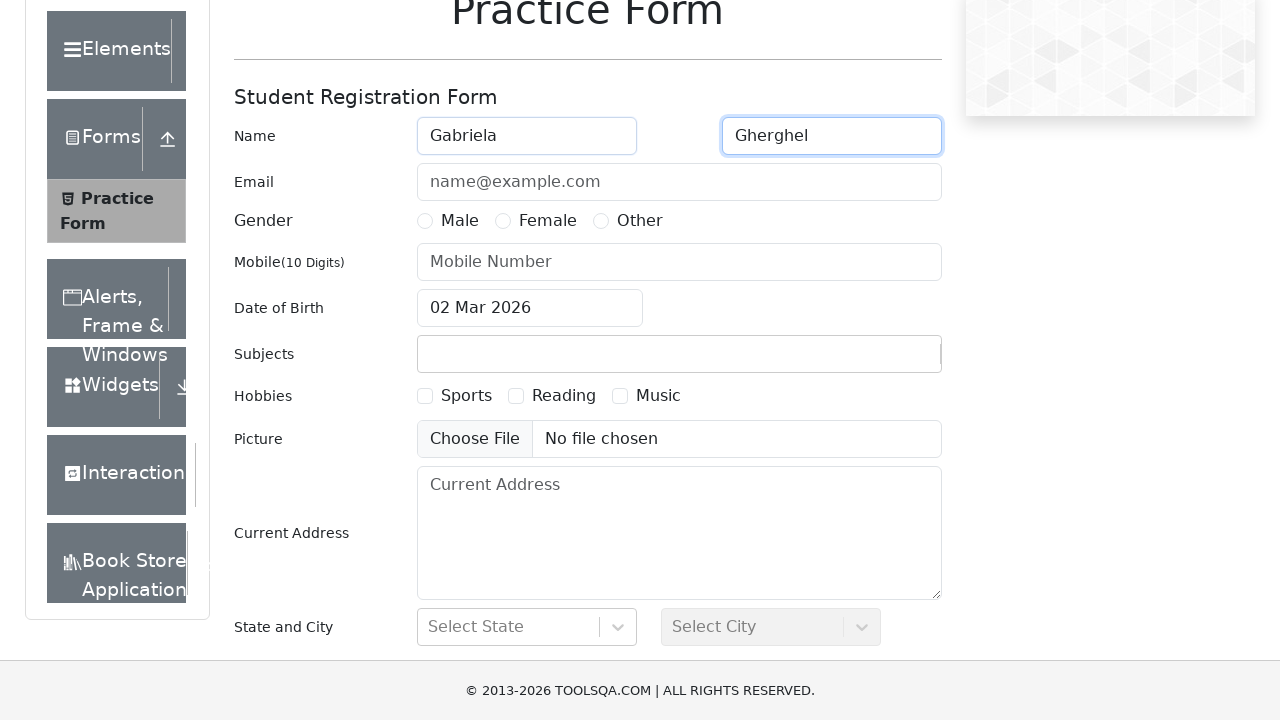

Filled email field with 'test@test.com' on #userEmail
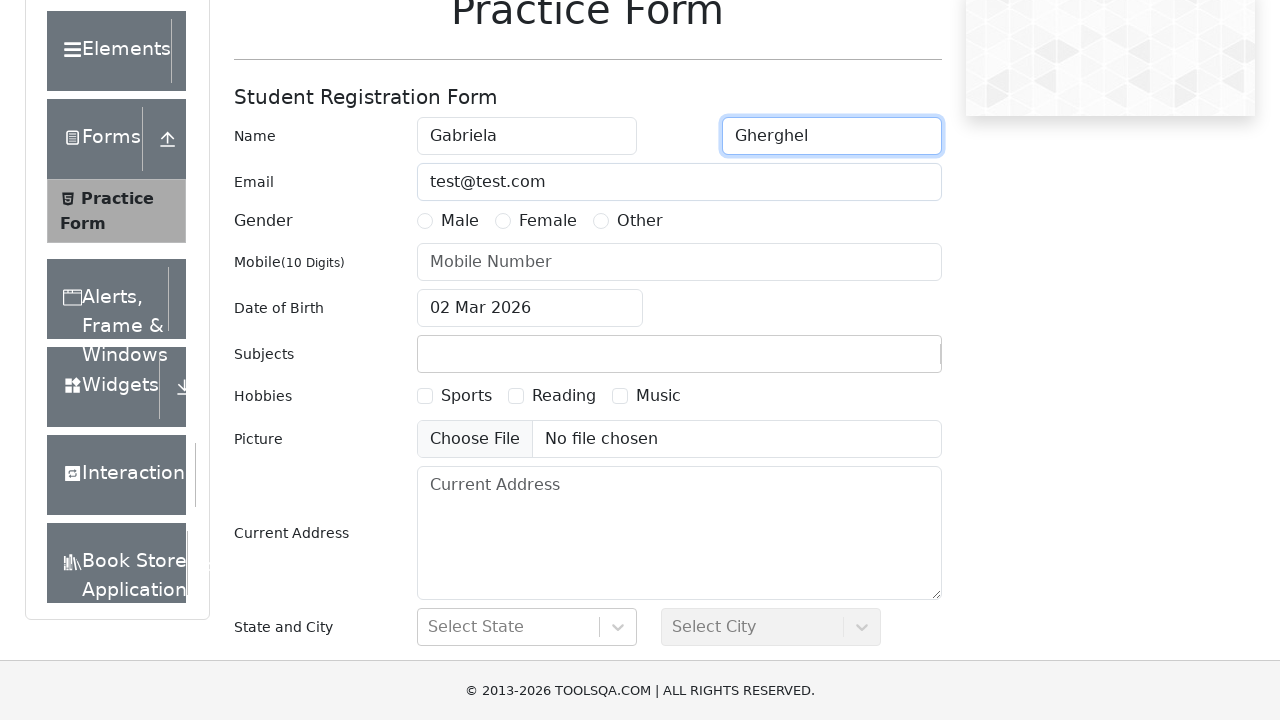

Selected Female gender option at (548, 221) on label[for='gender-radio-2']
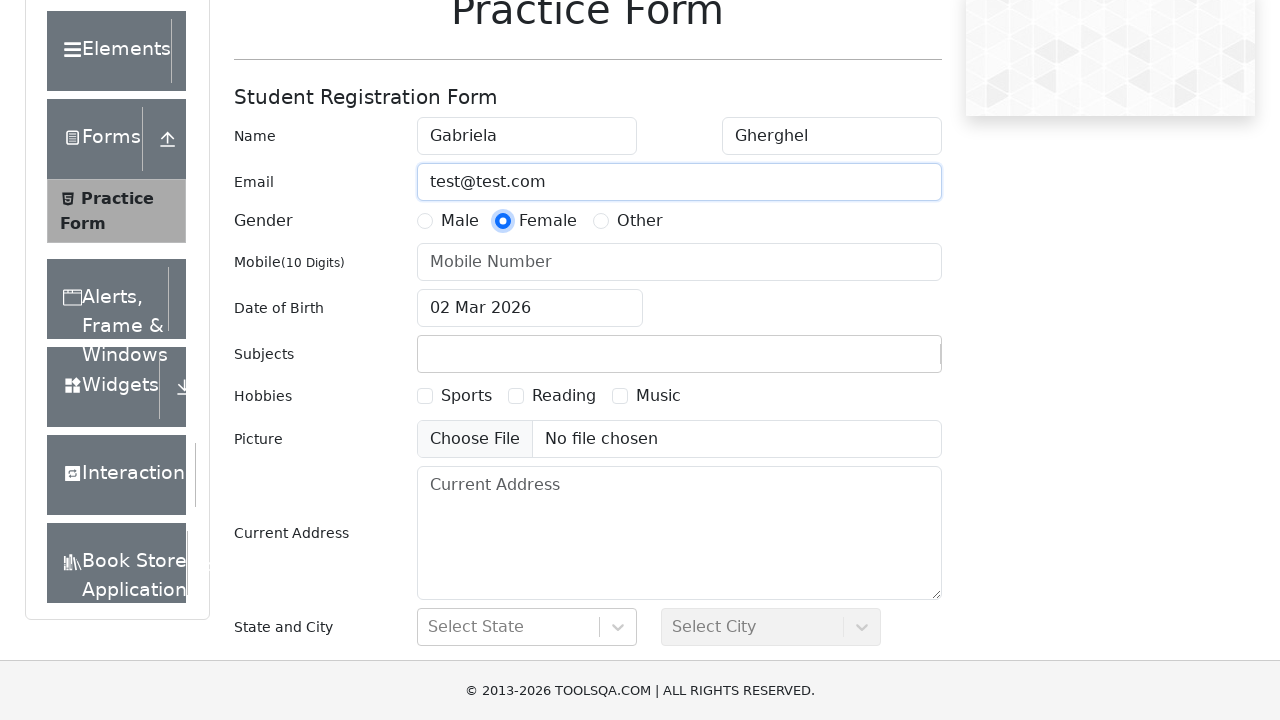

Filled mobile number field with '0765432762' on input[placeholder='Mobile Number']
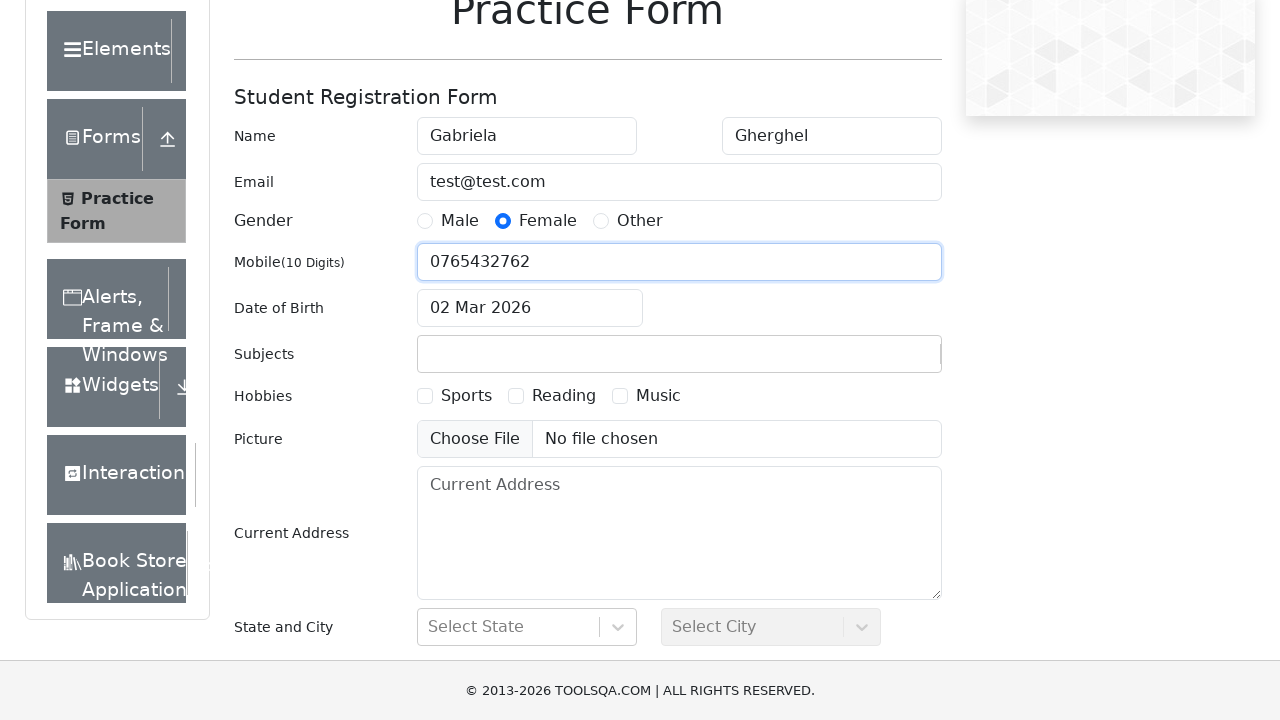

Filled subjects input with 'a' on #subjectsInput
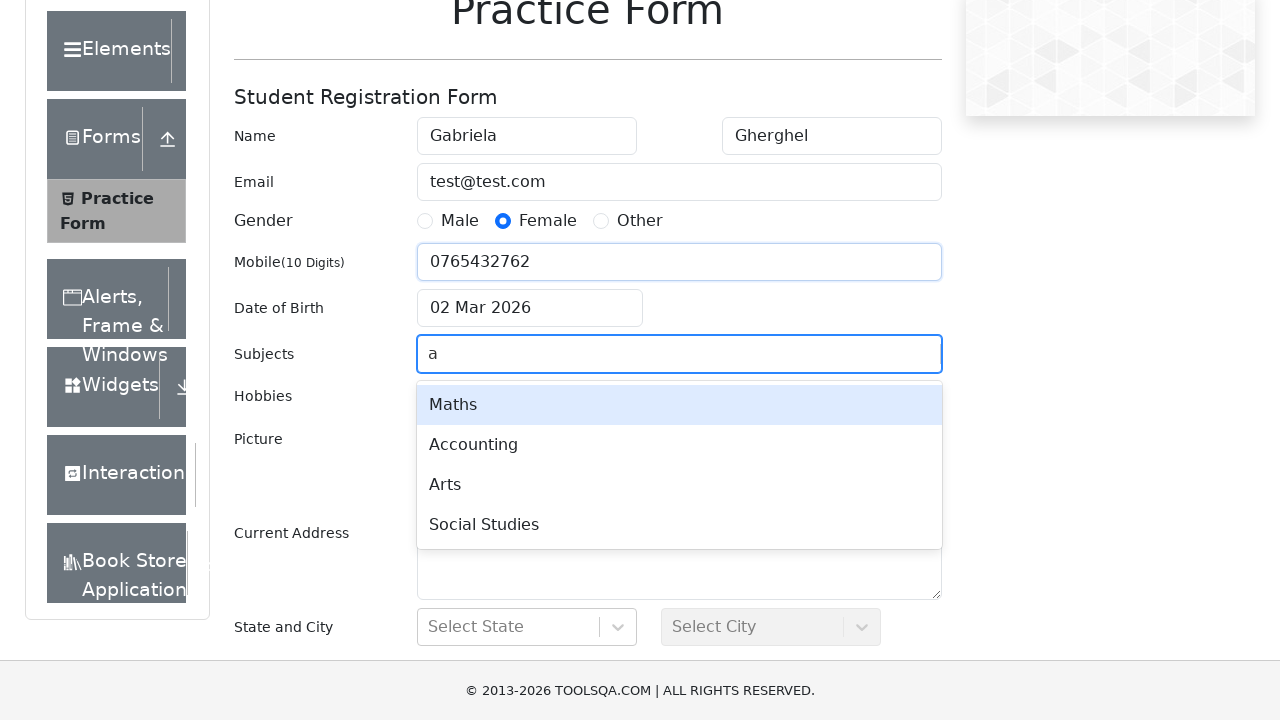

Pressed Enter to confirm subject 'a' on #subjectsInput
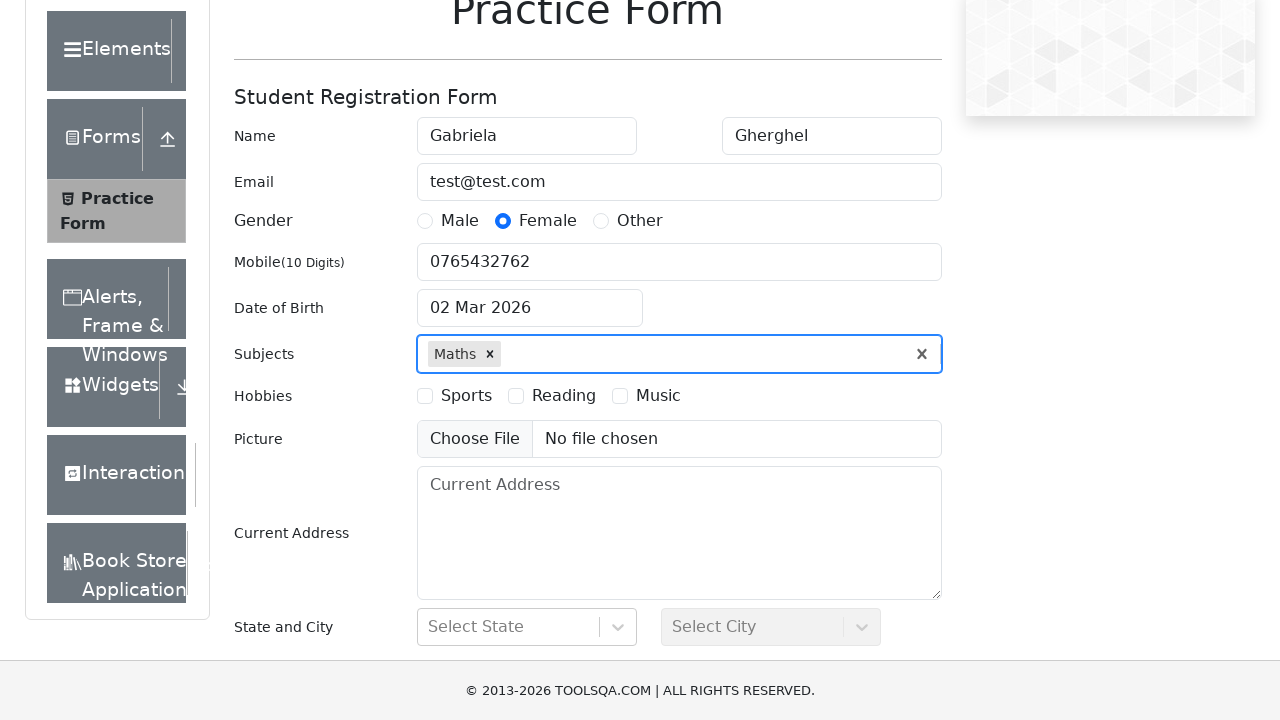

Filled subjects input with 'A' on #subjectsInput
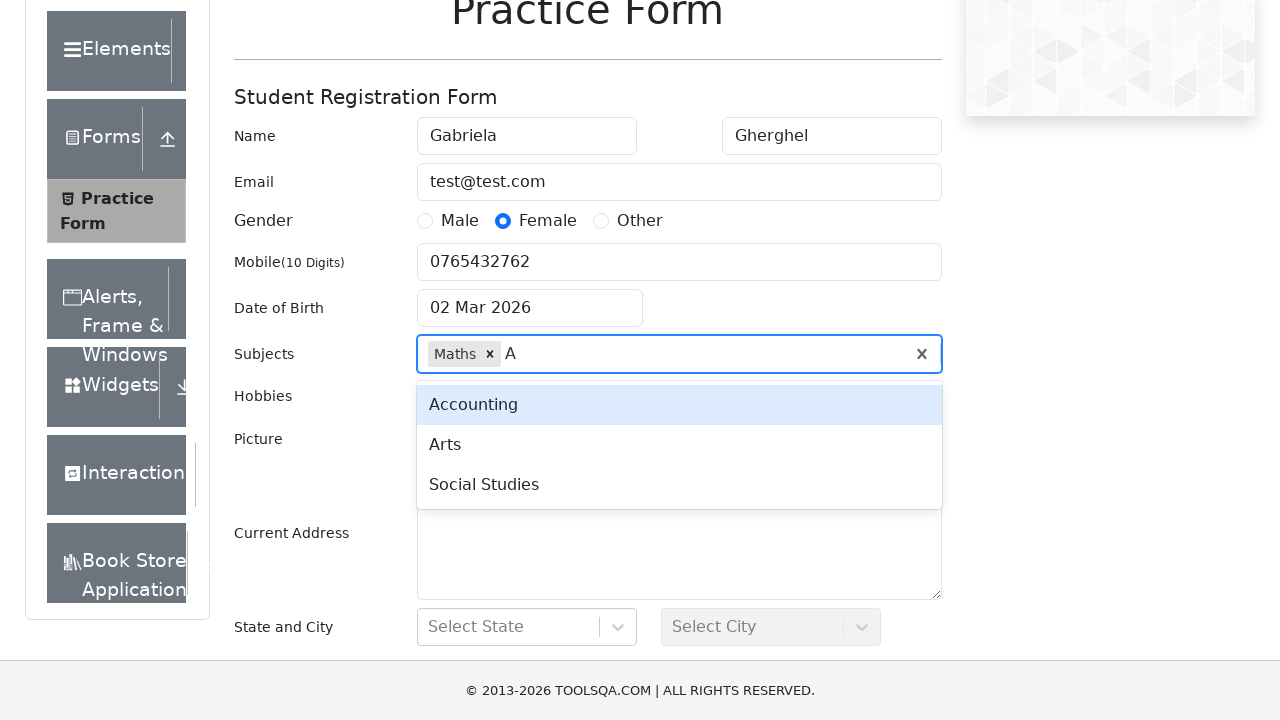

Pressed Enter to confirm subject 'A' on #subjectsInput
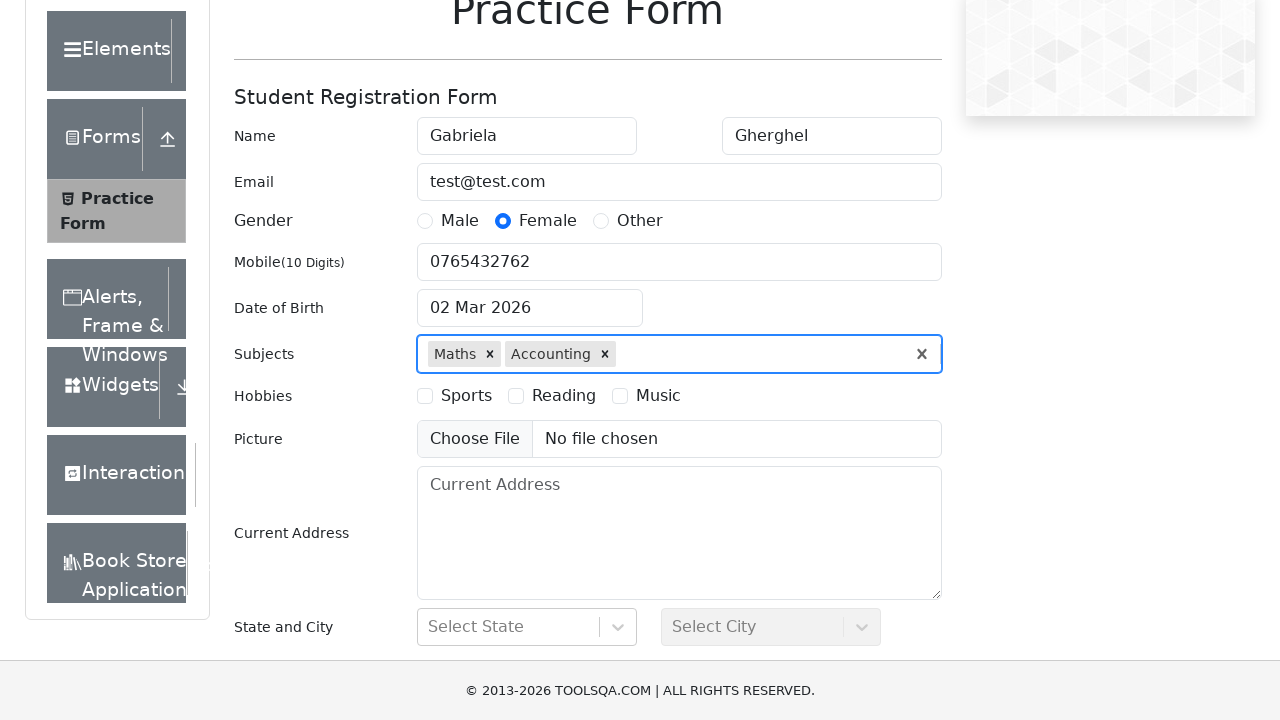

Filled subjects input with 'b' on #subjectsInput
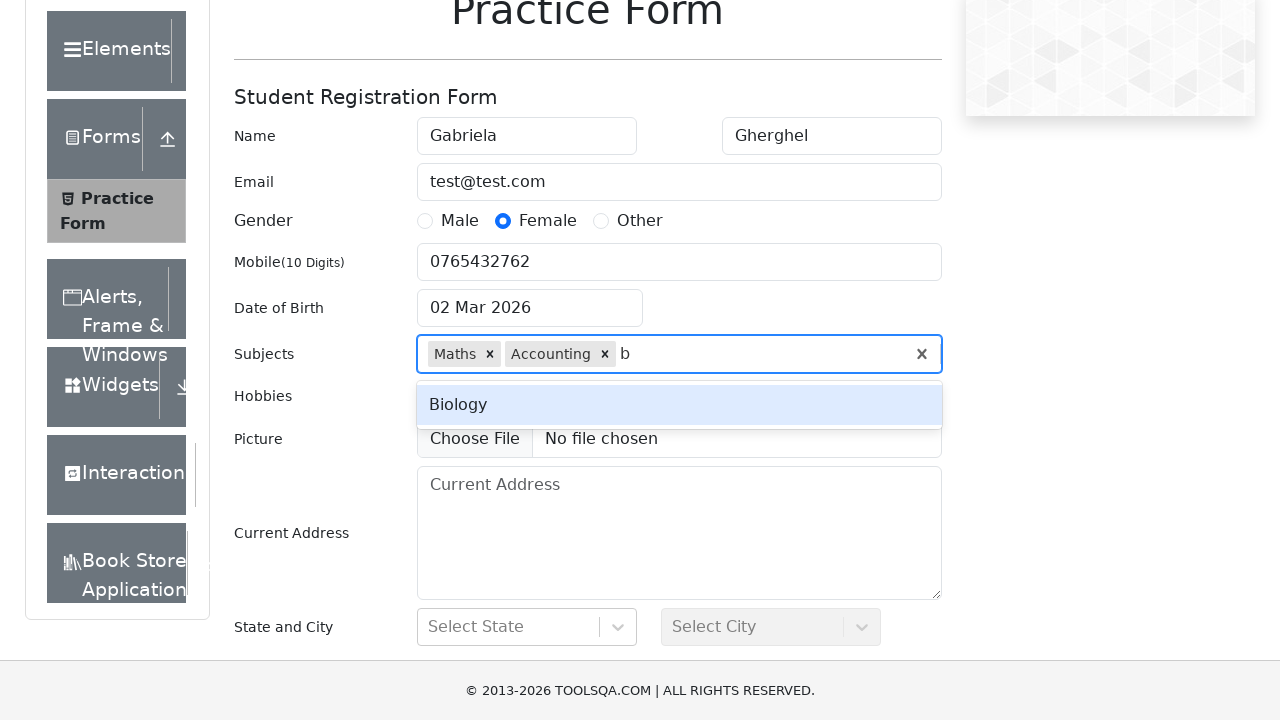

Pressed Enter to confirm subject 'b' on #subjectsInput
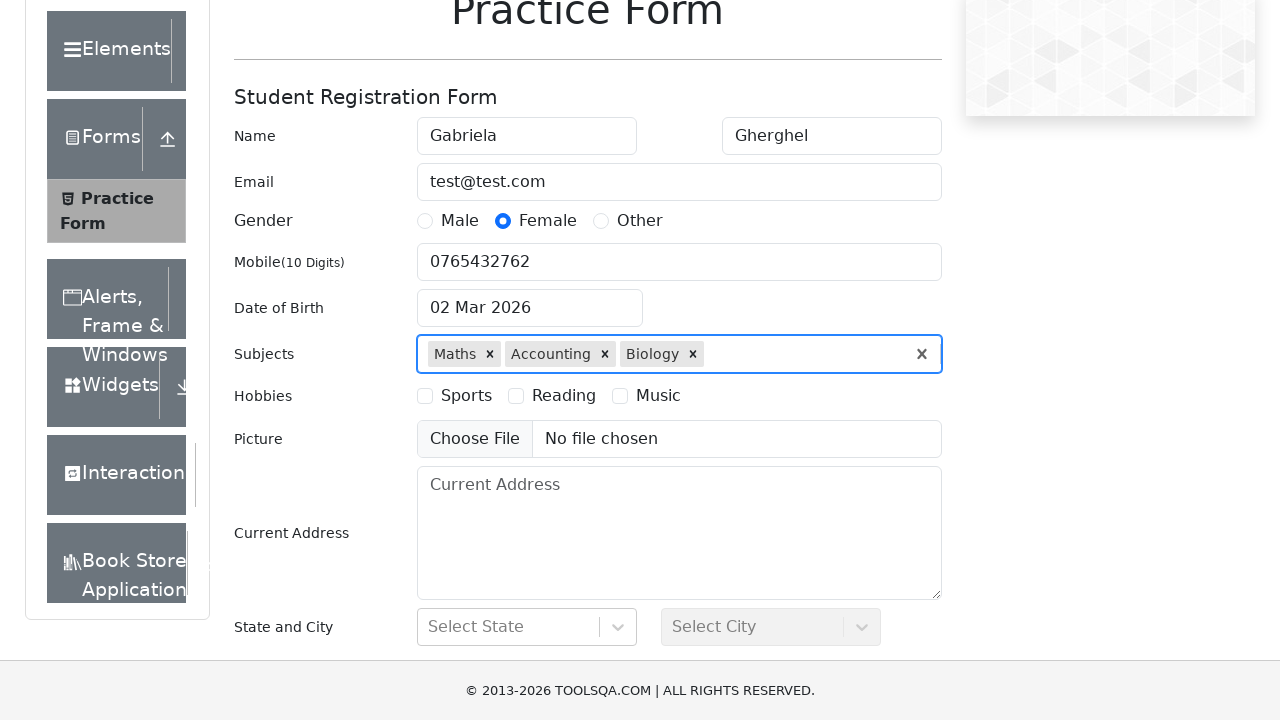

Filled subjects input with 'B' on #subjectsInput
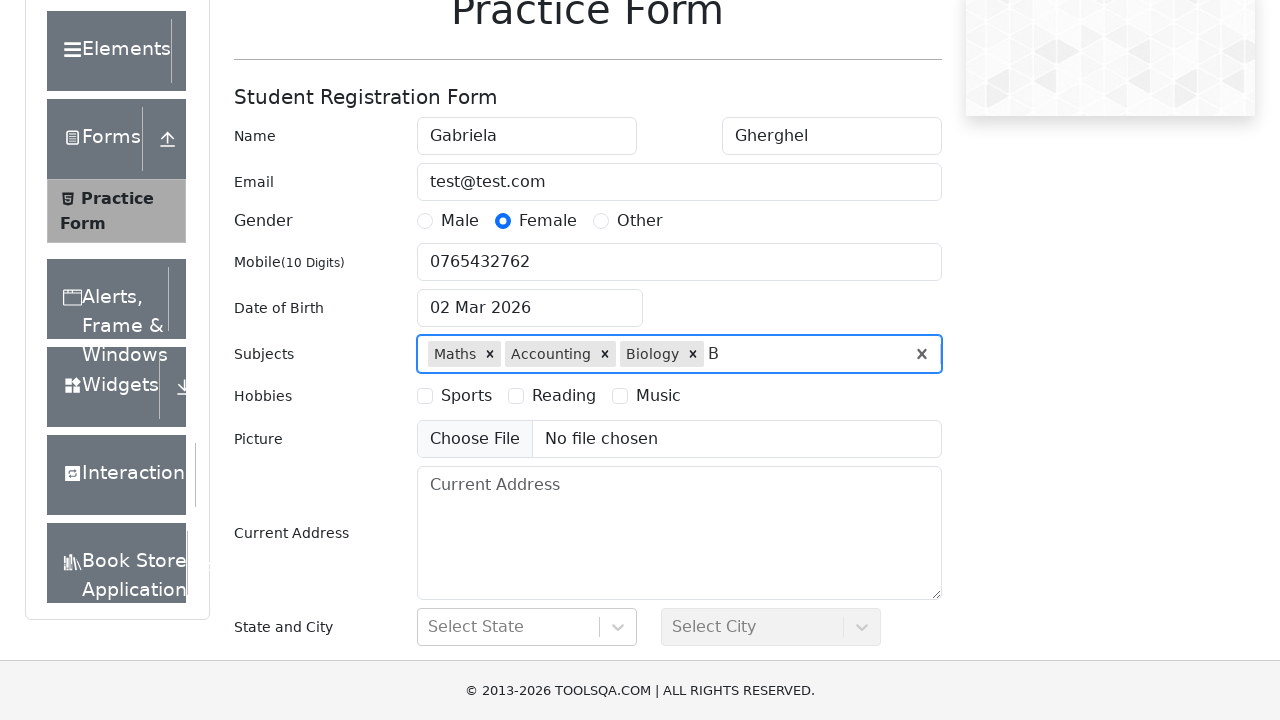

Pressed Enter to confirm subject 'B' on #subjectsInput
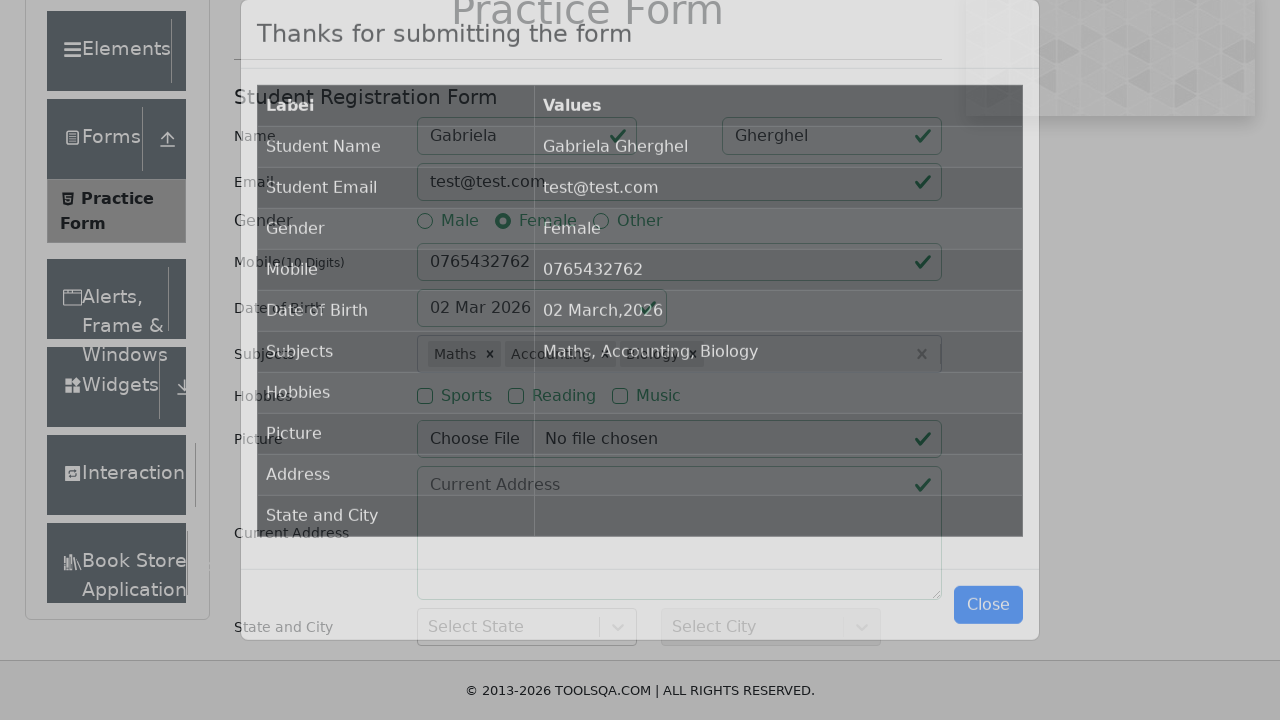

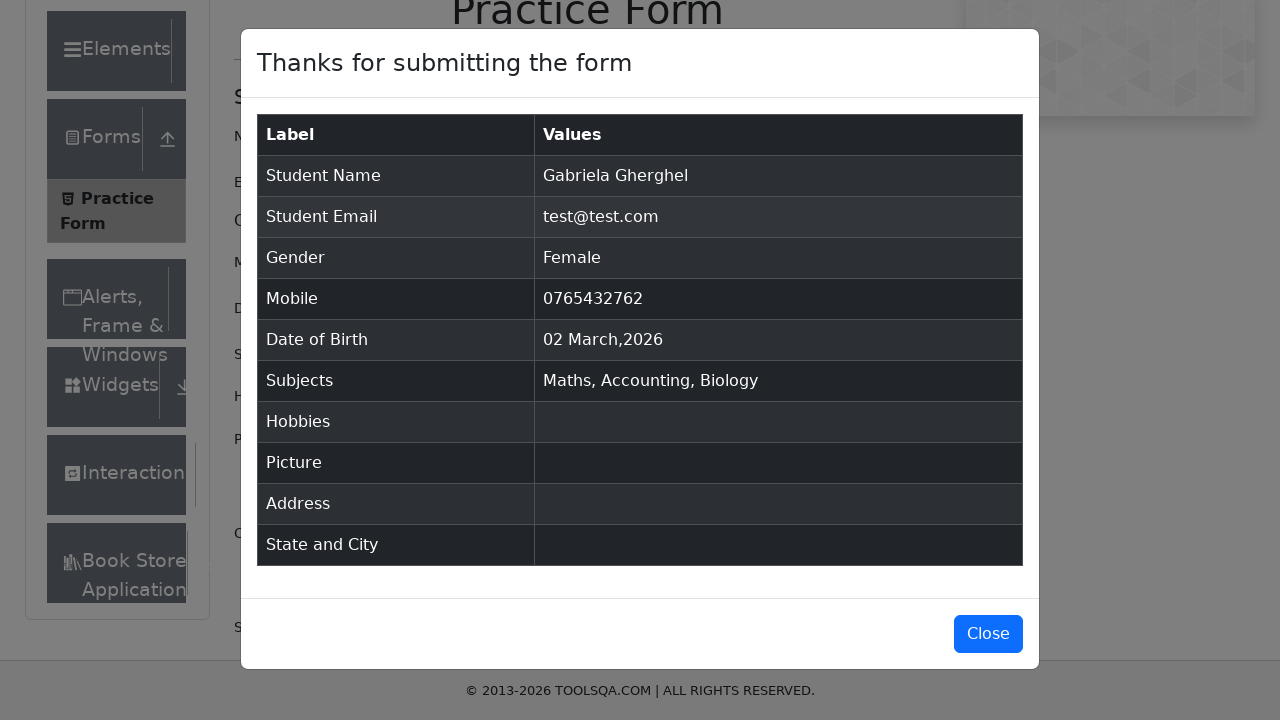